Navigates to the practice page for visual comparison testing purposes

Starting URL: https://rahulshettyacademy.com/AutomationPractice/

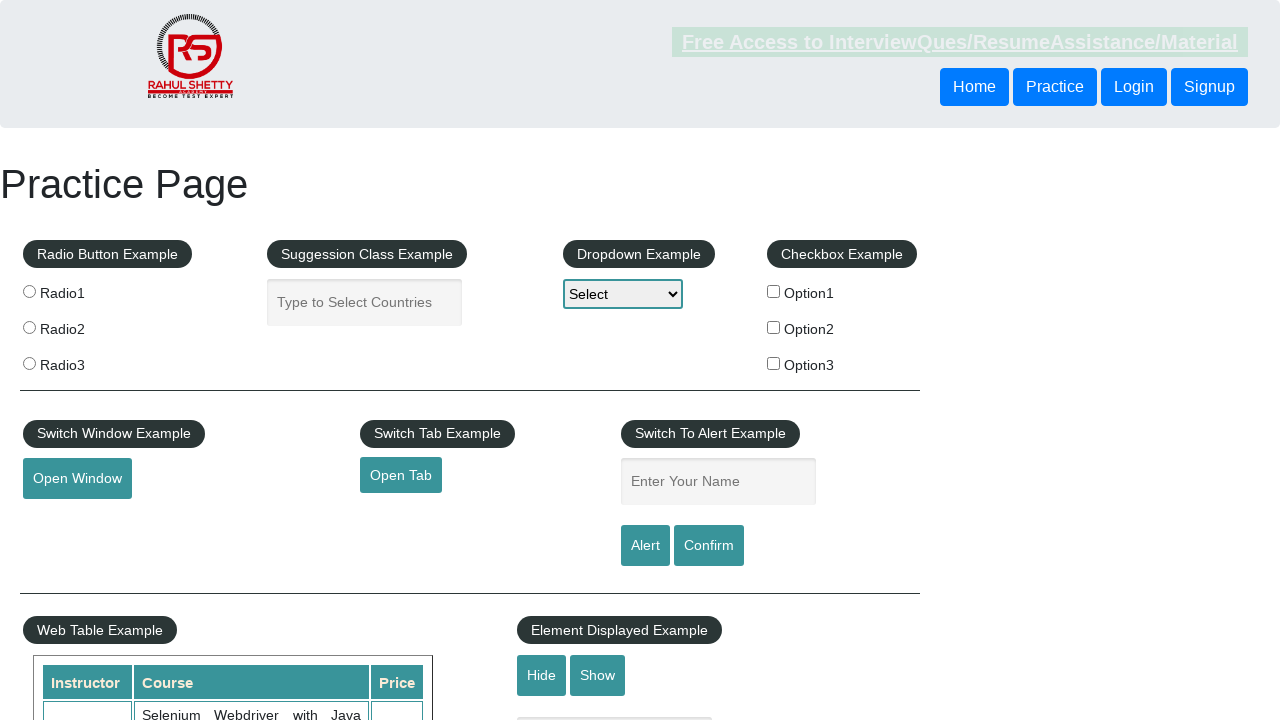

Waited for page to reach networkidle state on AutomationPractice page
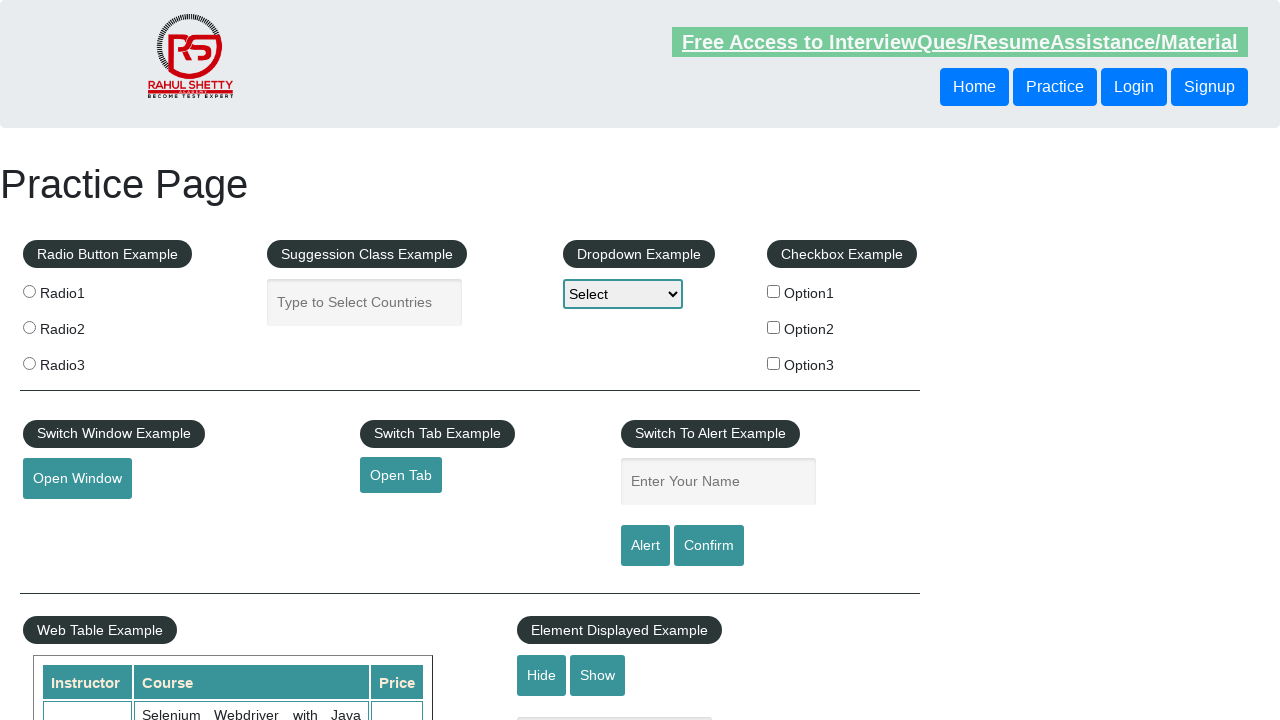

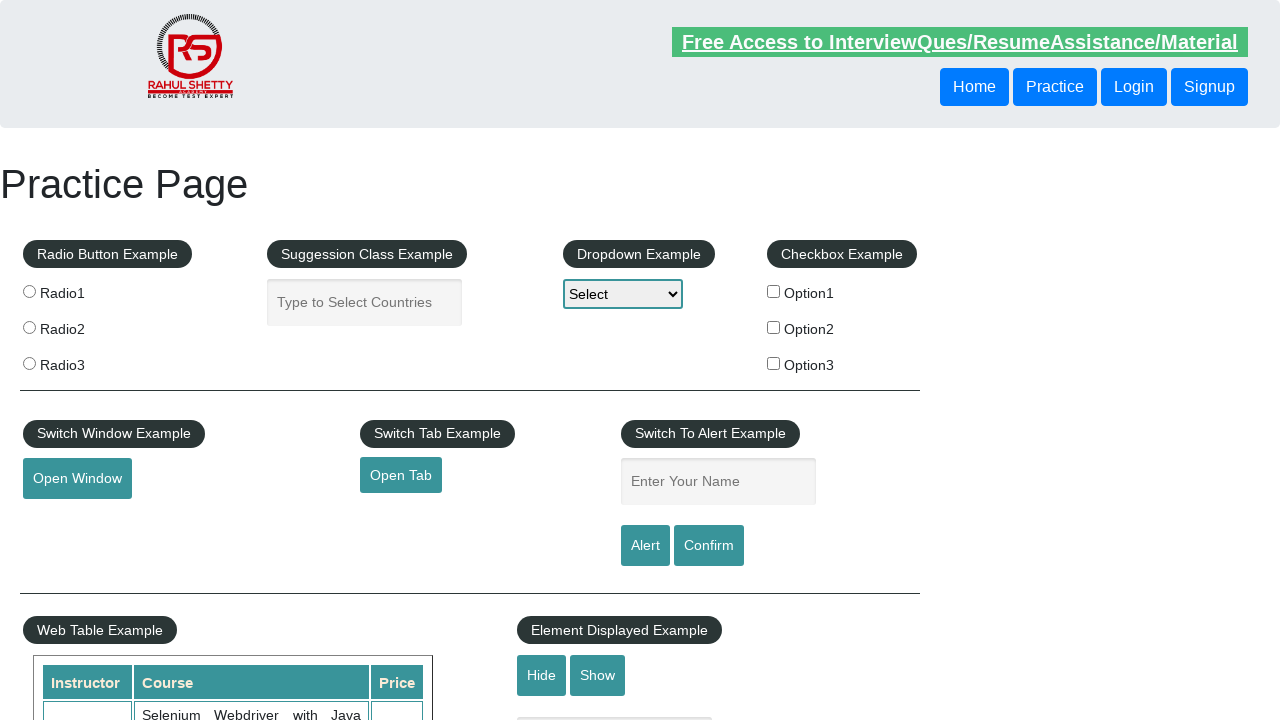